Tests multi-level hover menu navigation - hover over Courses, then Oracle Training, then click Oracle SQL Training

Starting URL: http://greenstech.in/selenium-course-content.html

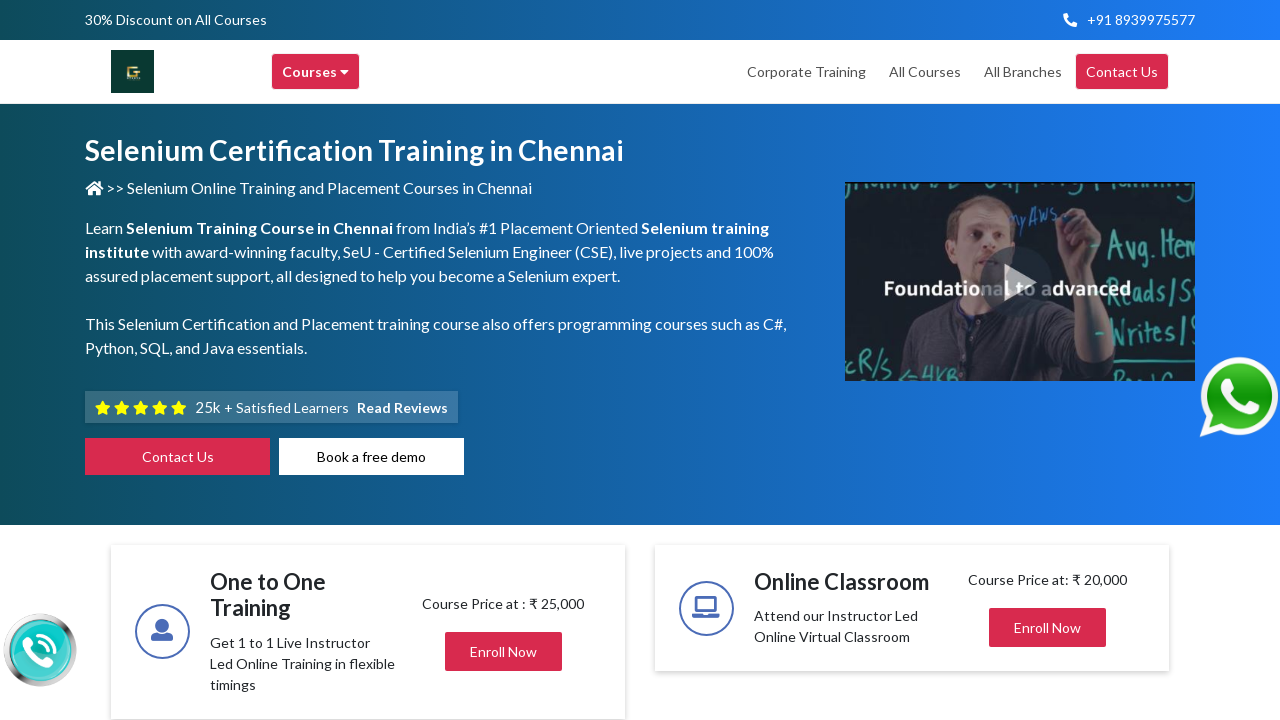

Hovered over Courses menu at (316, 72) on xpath=//div[contains(text(), 'Courses')]
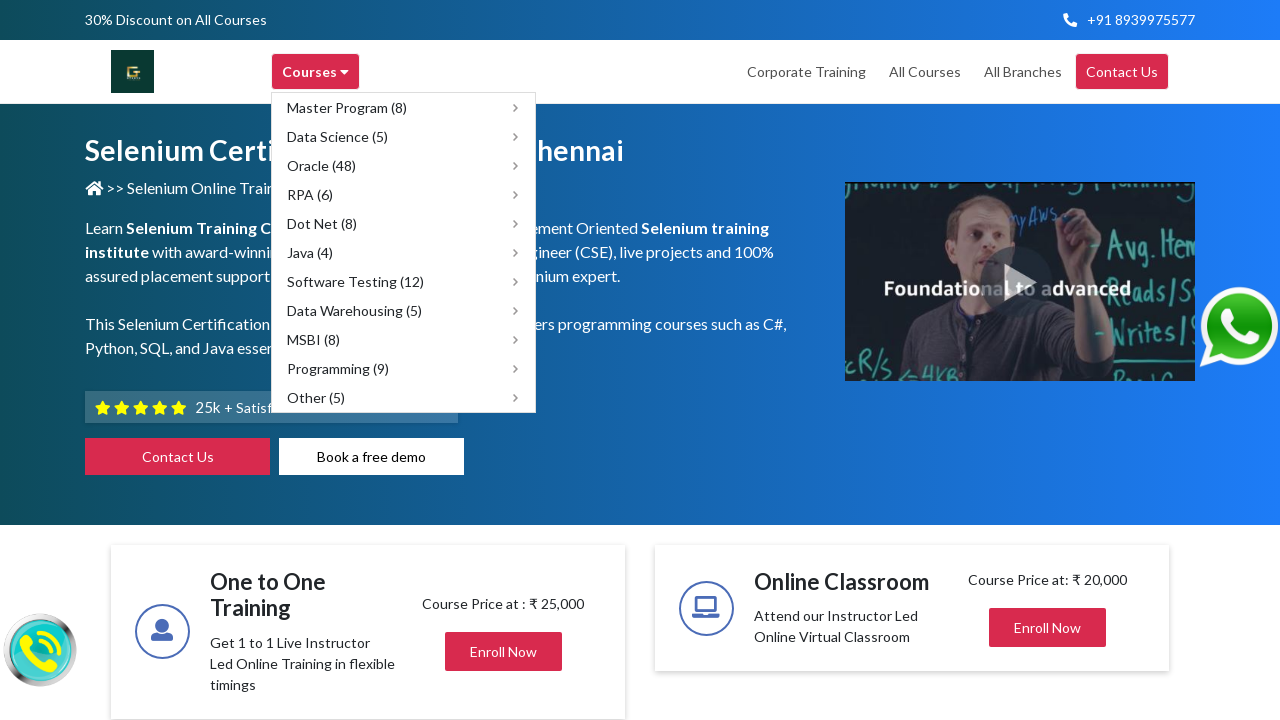

Waited 1000ms for submenu to appear
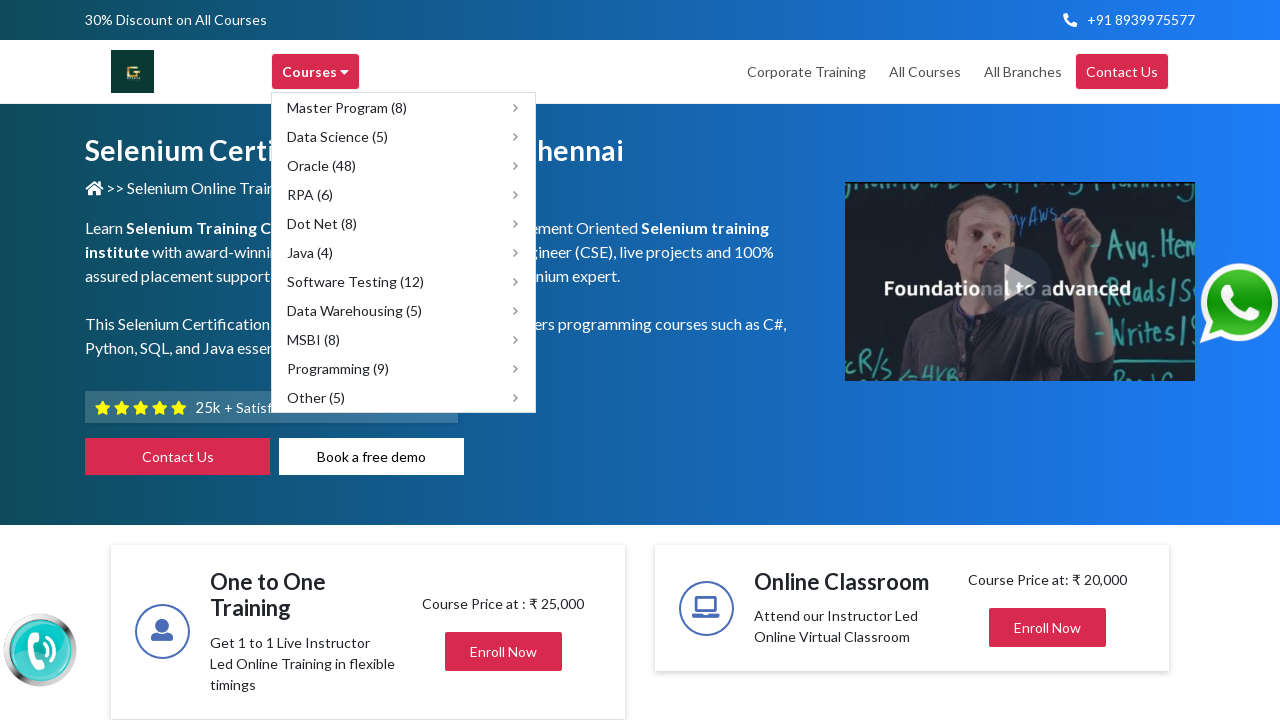

Hovered over Oracle Training submenu at (322, 166) on xpath=//span[text()='Oracle (48)']
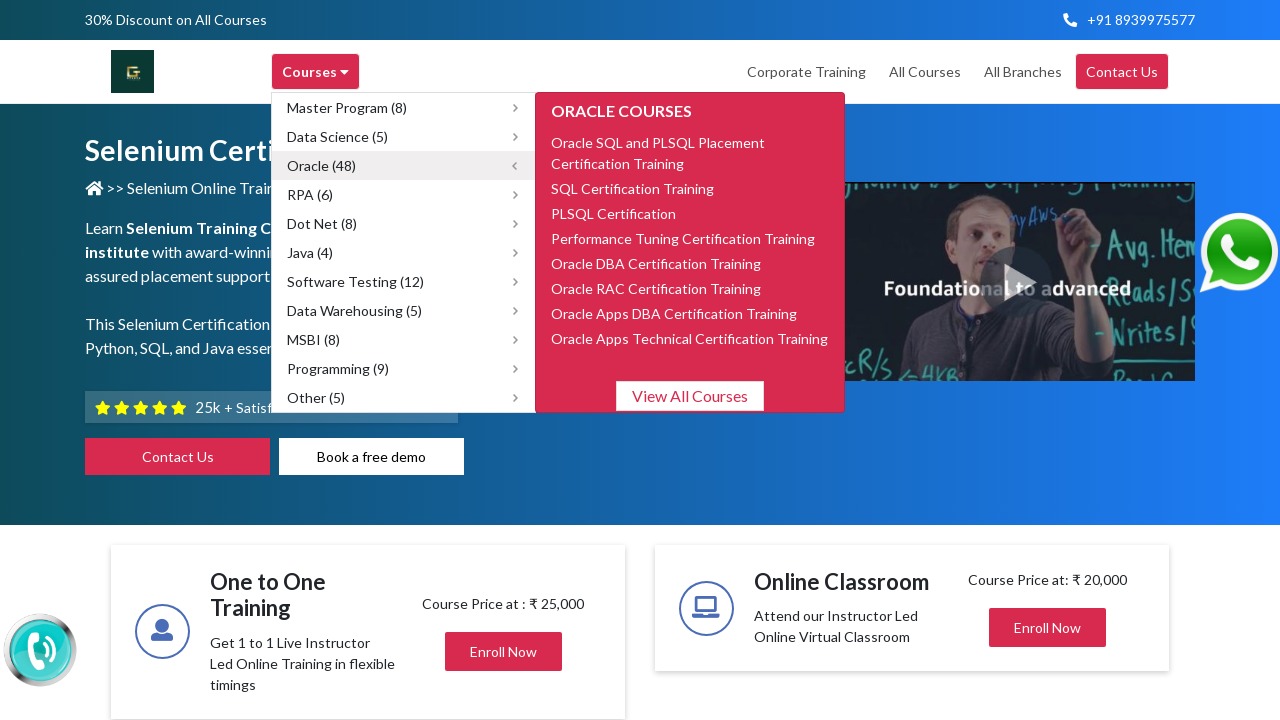

Waited 1000ms for Oracle SQL Training option to appear
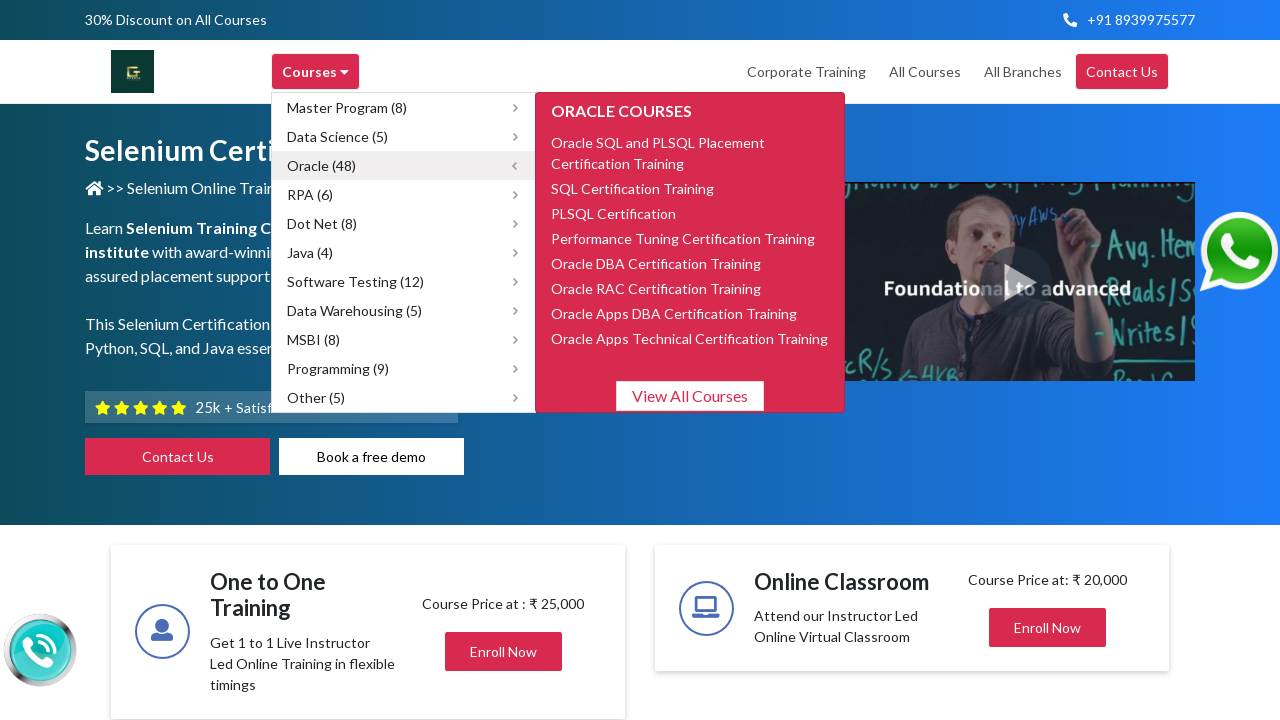

Clicked Oracle SQL and PLSQL Placement Certification Training at (658, 142) on xpath=//span[text()='Oracle SQL and PLSQL Placement Certification Training']
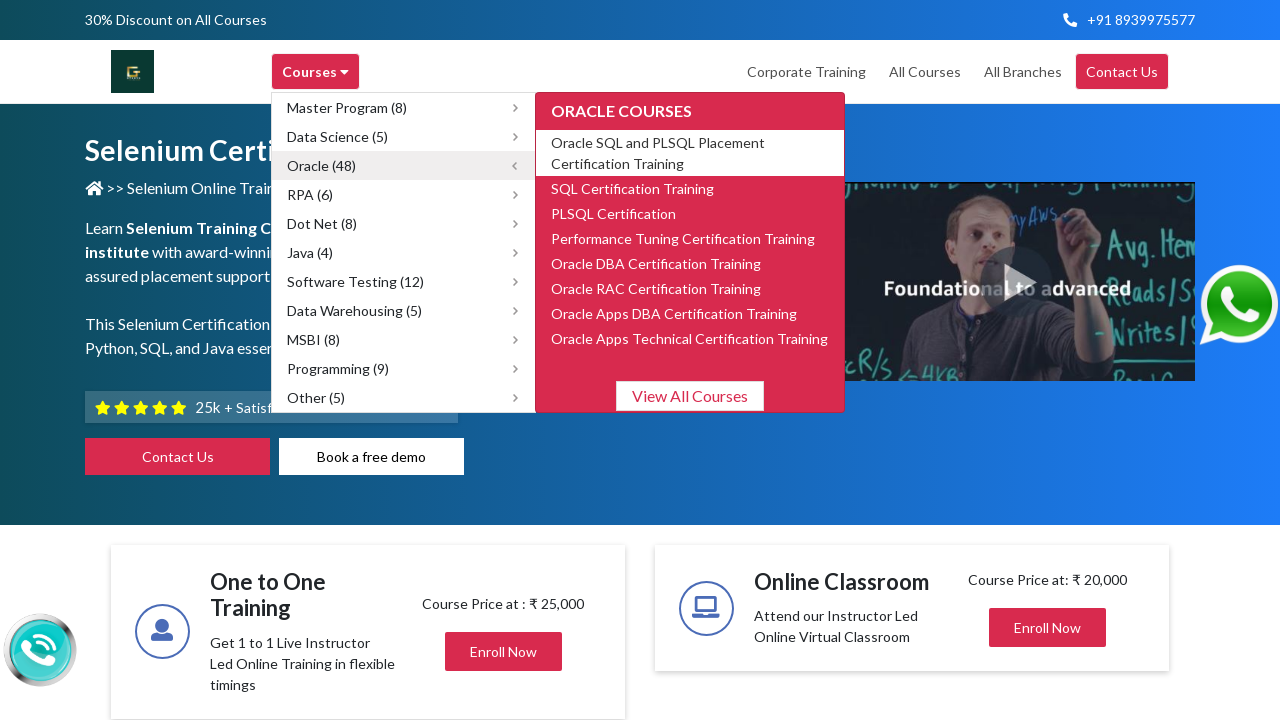

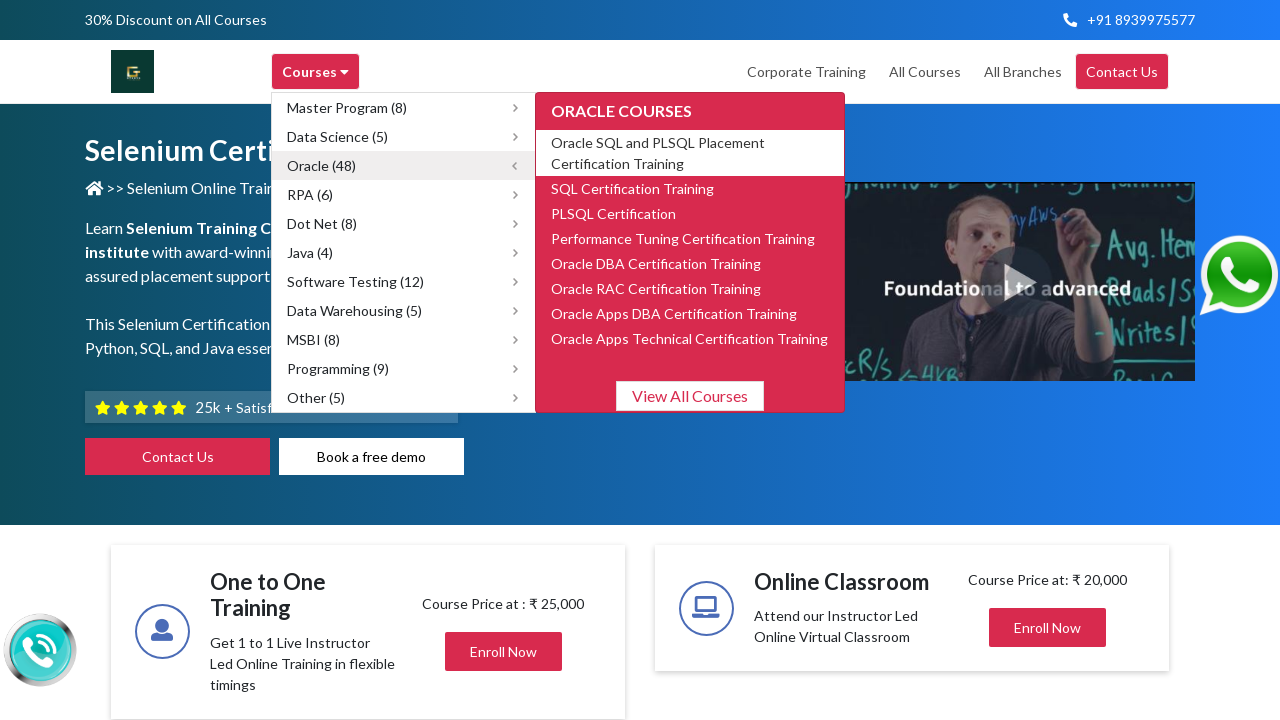